Tests dynamic image loading by navigating to a page and waiting for at least three images to become visible, verifying that images load progressively.

Starting URL: https://bonigarcia.dev/selenium-webdriver-java/loading-images.html

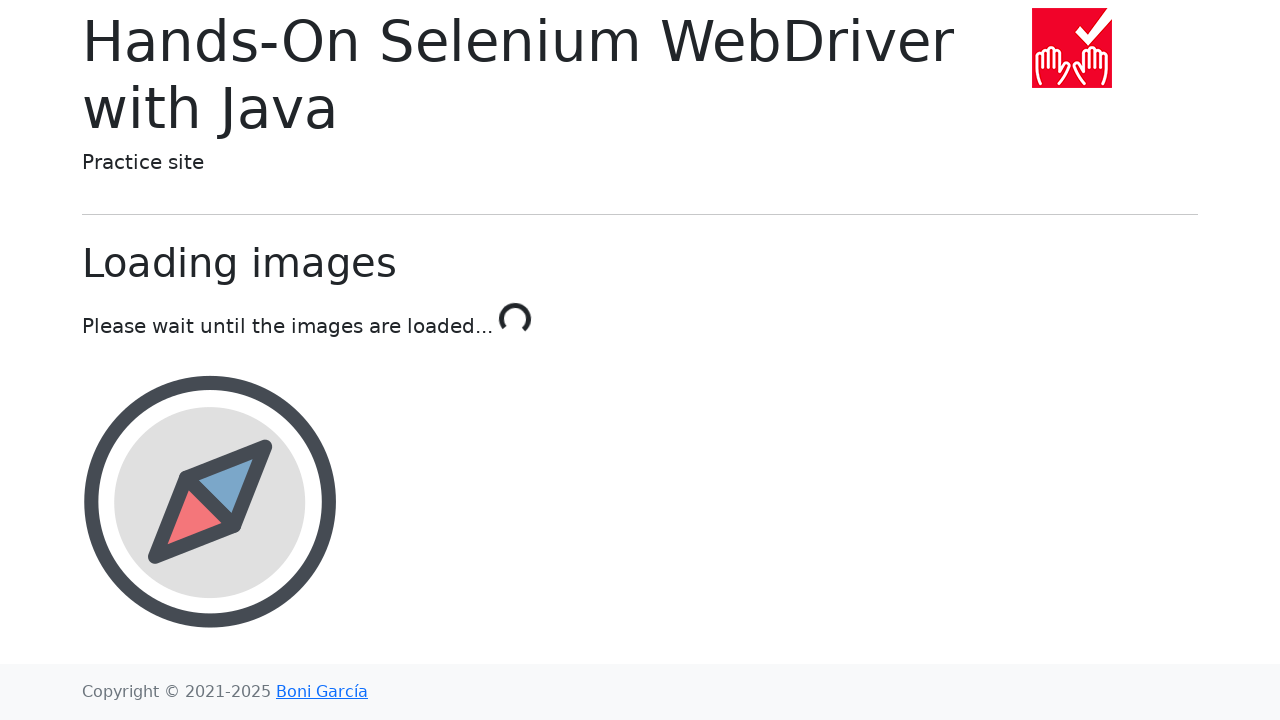

Waited for page body to be visible
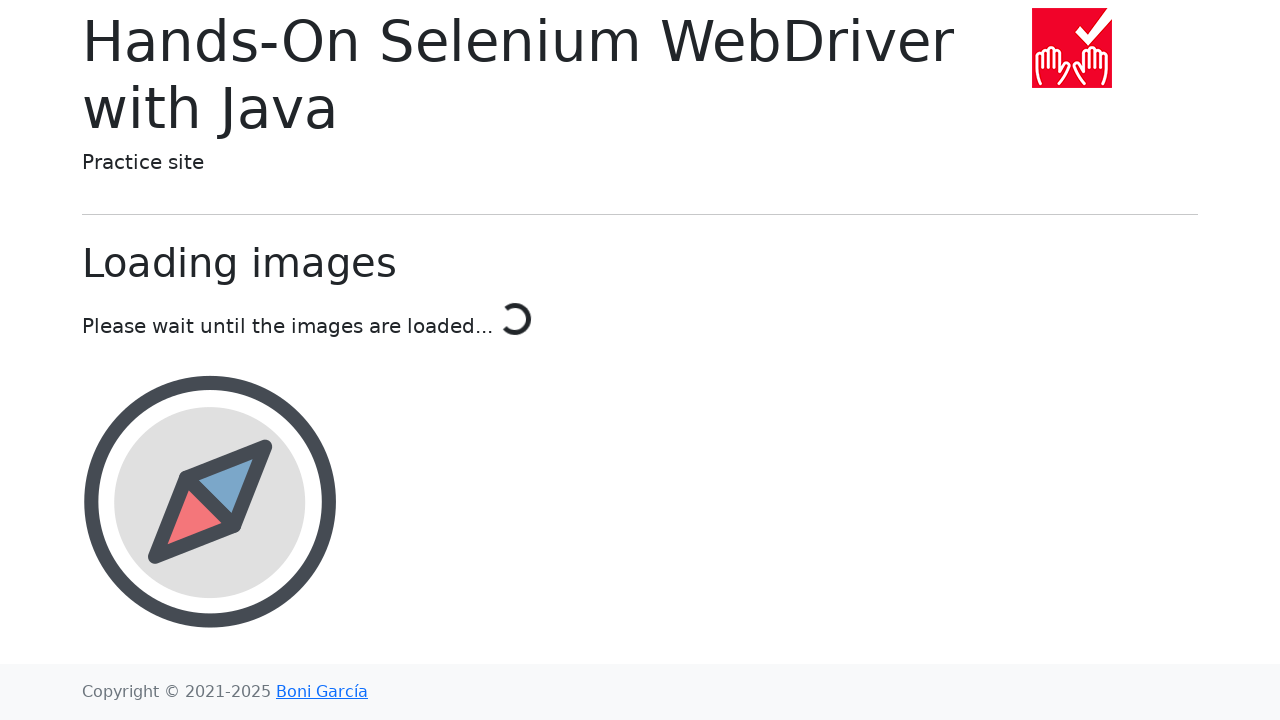

Waited for at least three images to load progressively
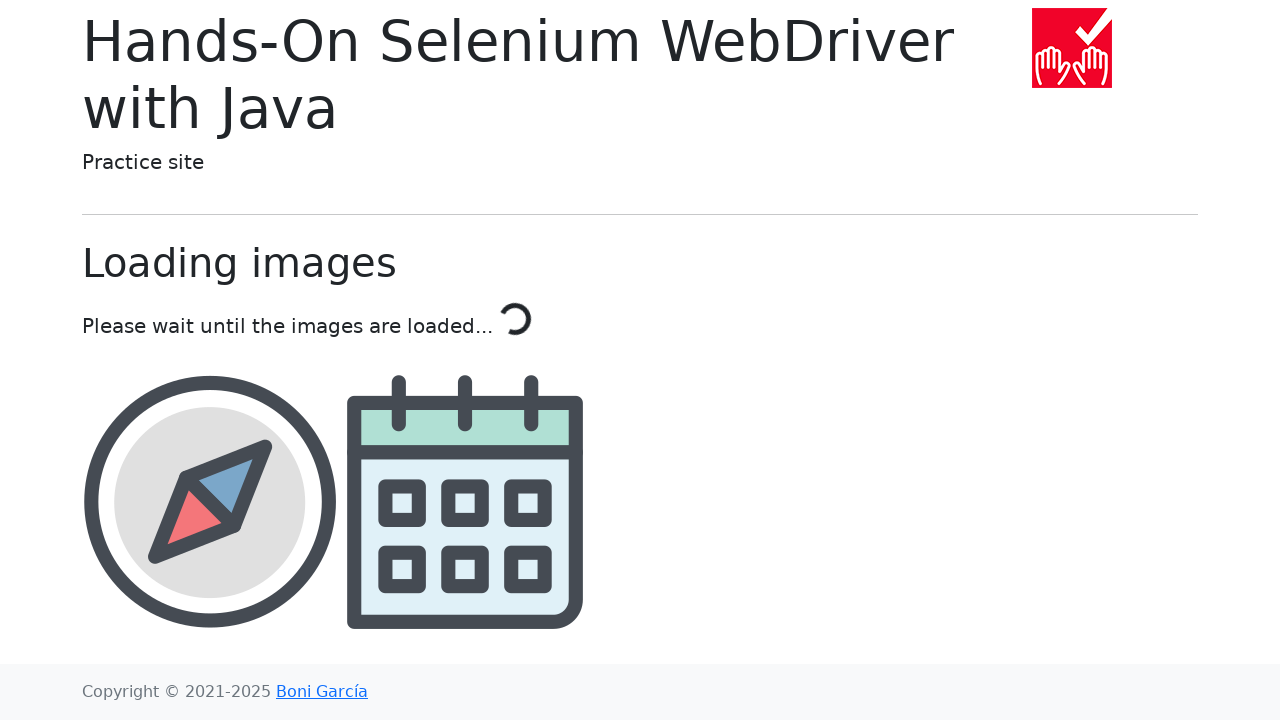

Located the third image element
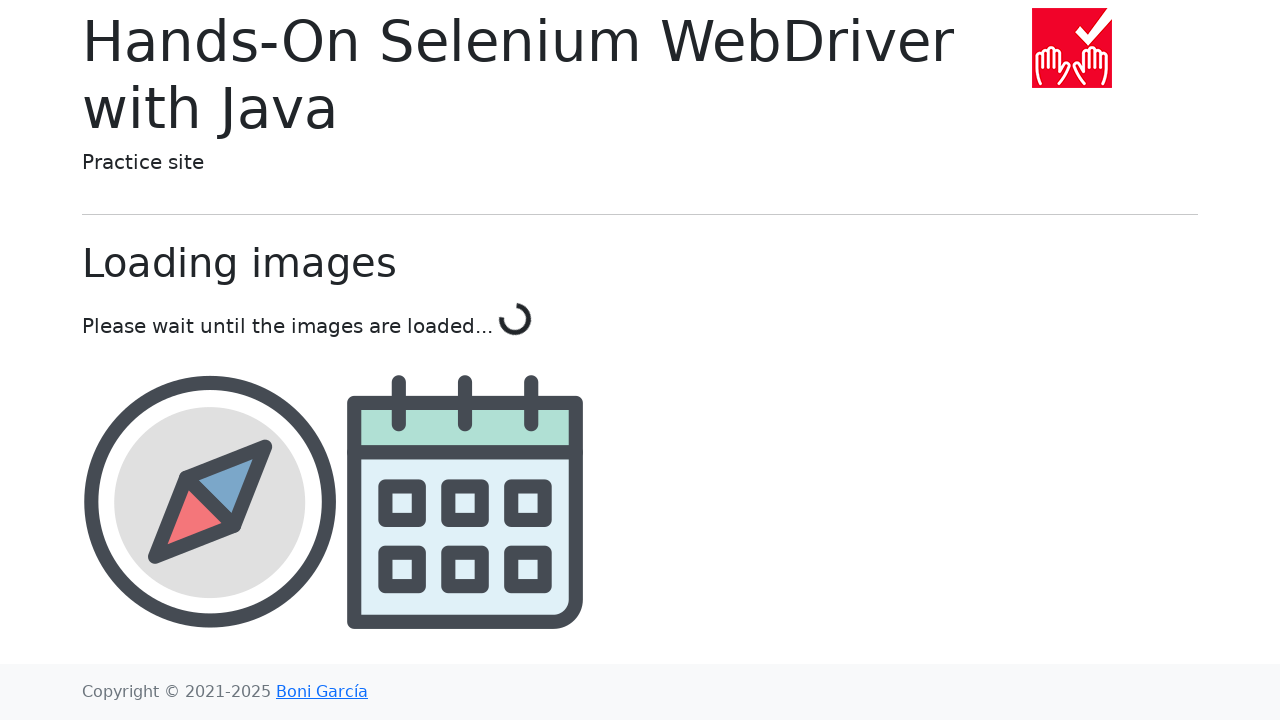

Third image became visible
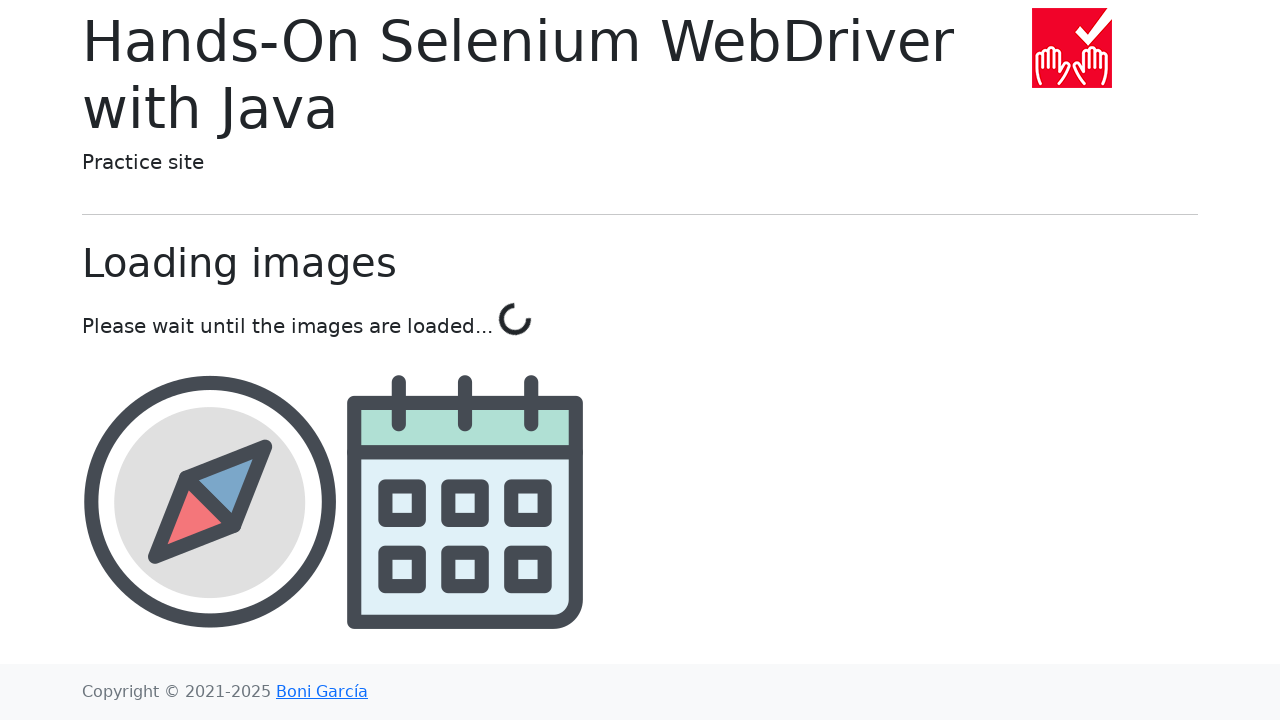

Retrieved src attribute from third image
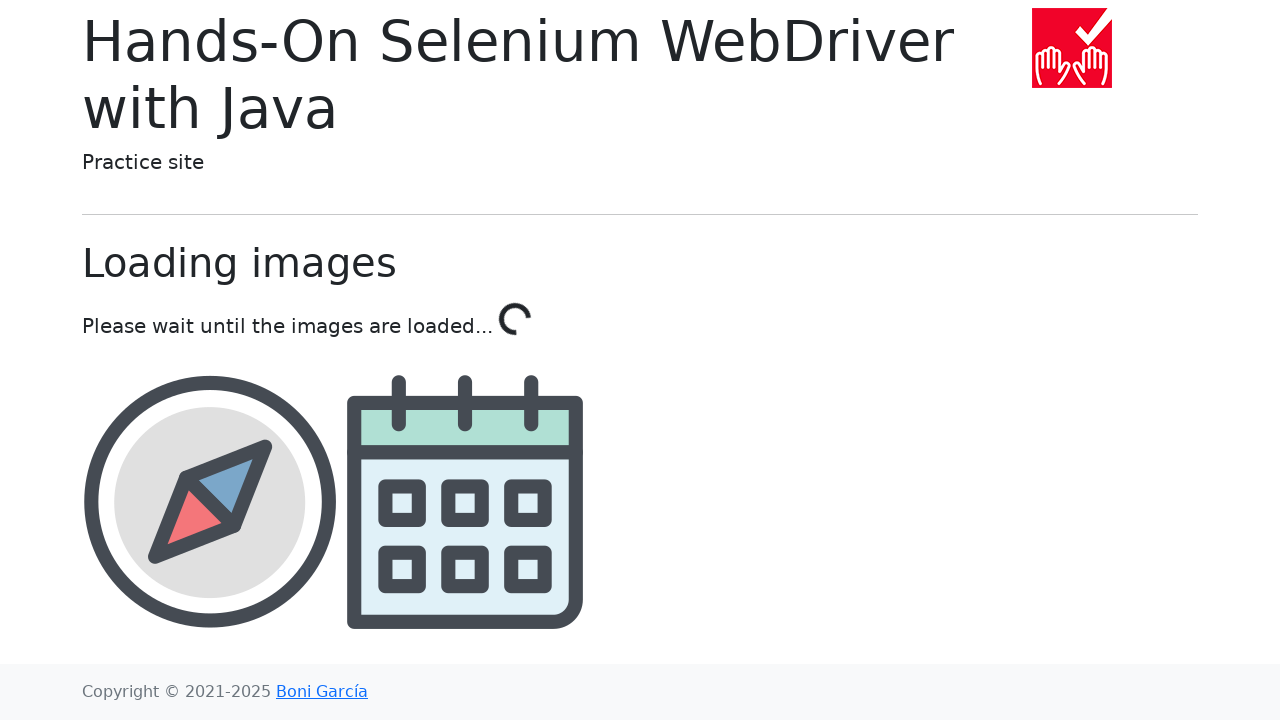

Verified third image has valid src attribute
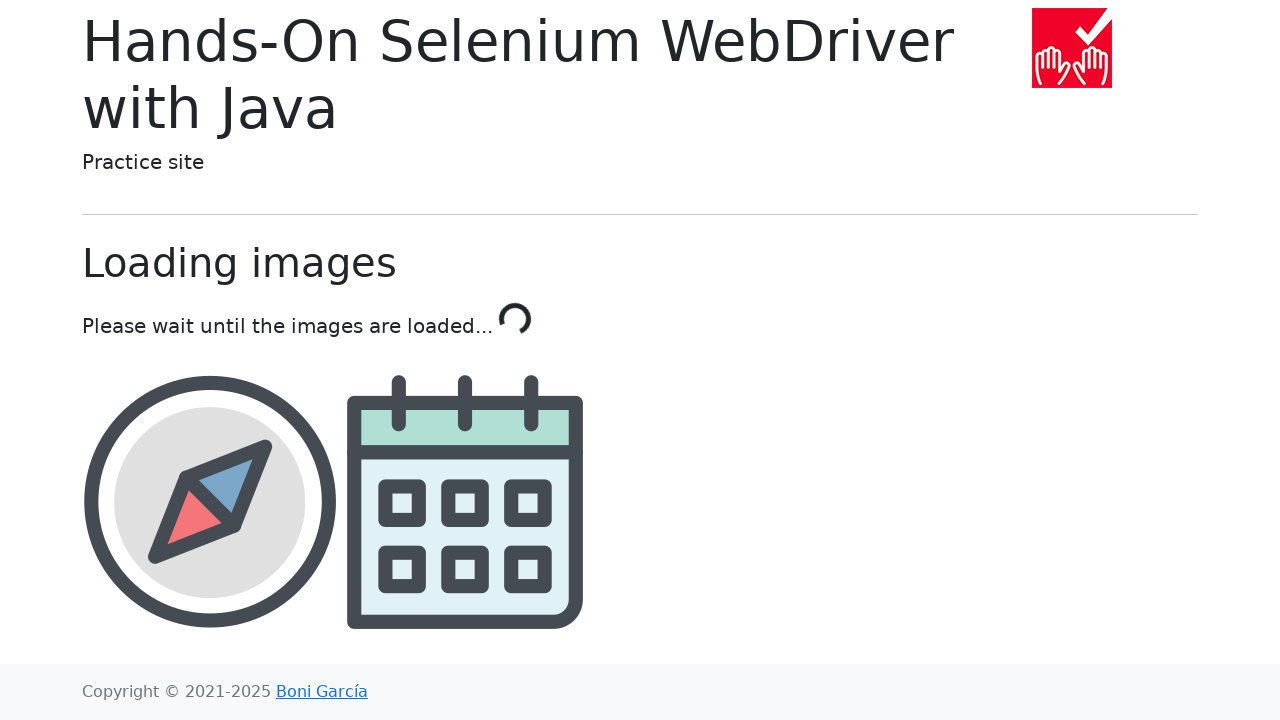

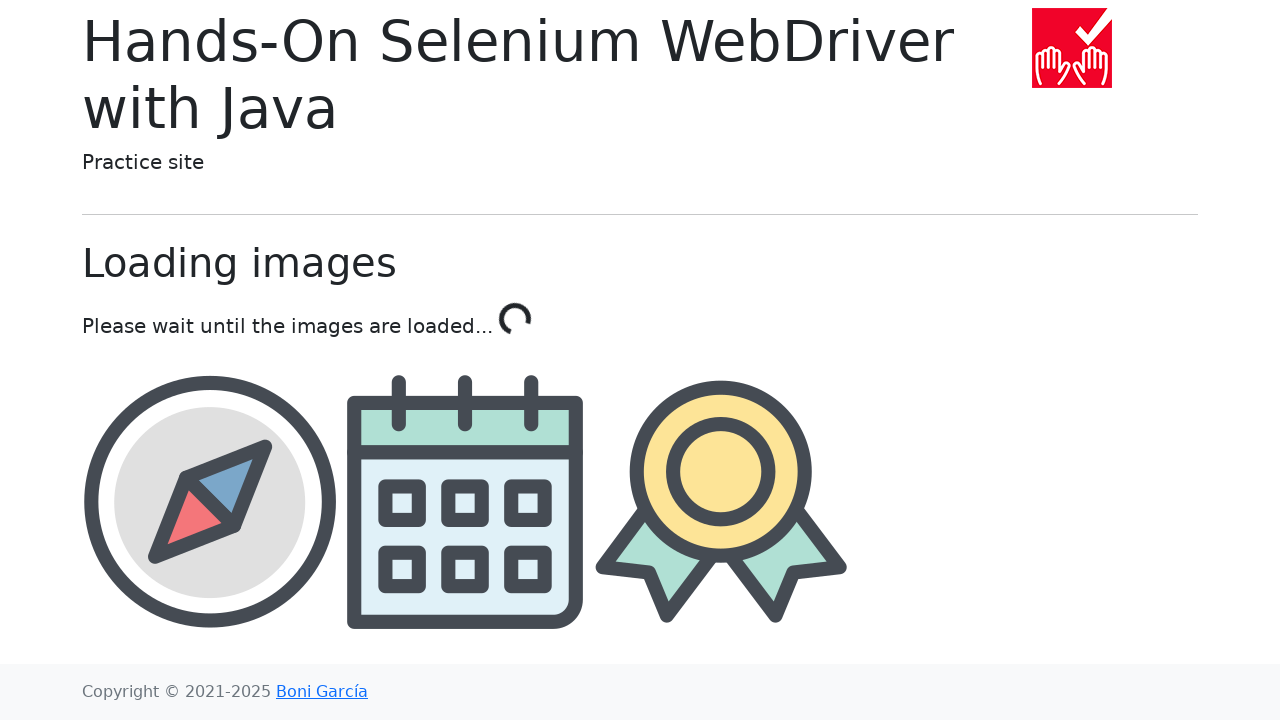